Tests form interaction by reading a hidden attribute value from an element, performing a mathematical calculation on it, filling the result into an input field, checking a checkbox, selecting a radio button, and submitting the form.

Starting URL: http://suninjuly.github.io/get_attribute.html

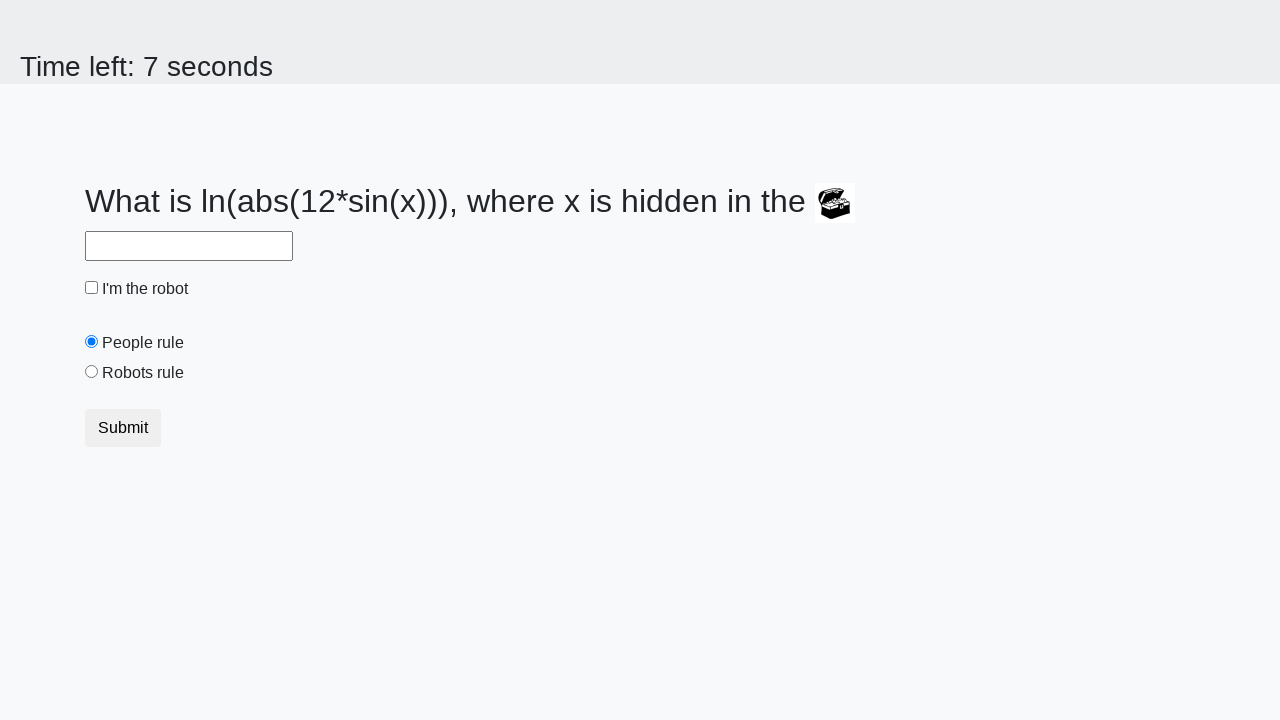

Located treasure element with id='treasure'
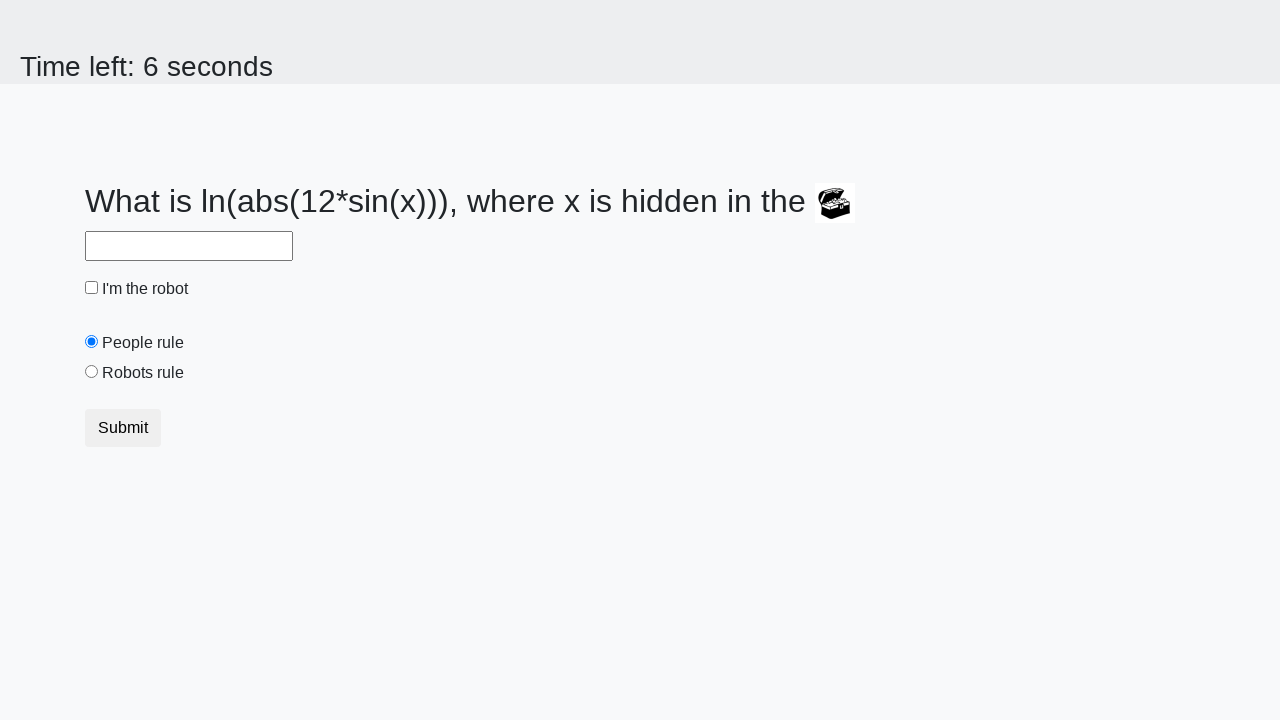

Read 'valuex' attribute from treasure element
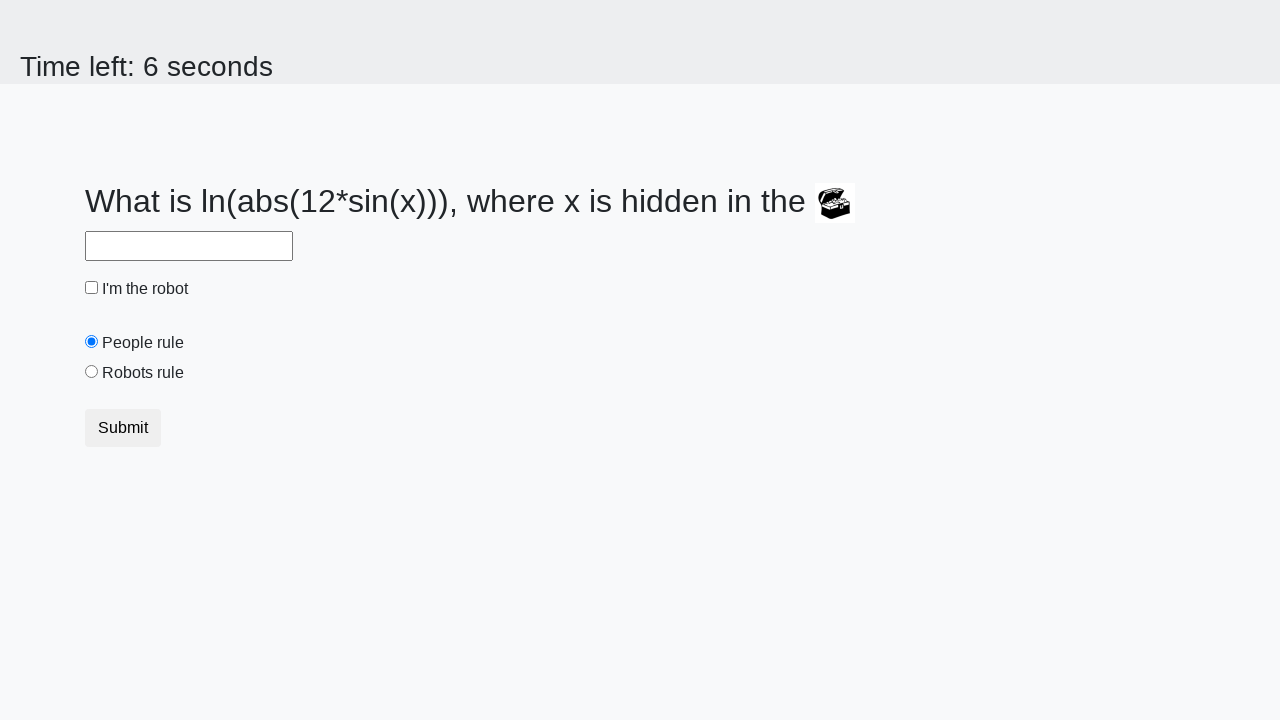

Calculated mathematical result: log(abs(12*sin(678))) = 1.889569042929101
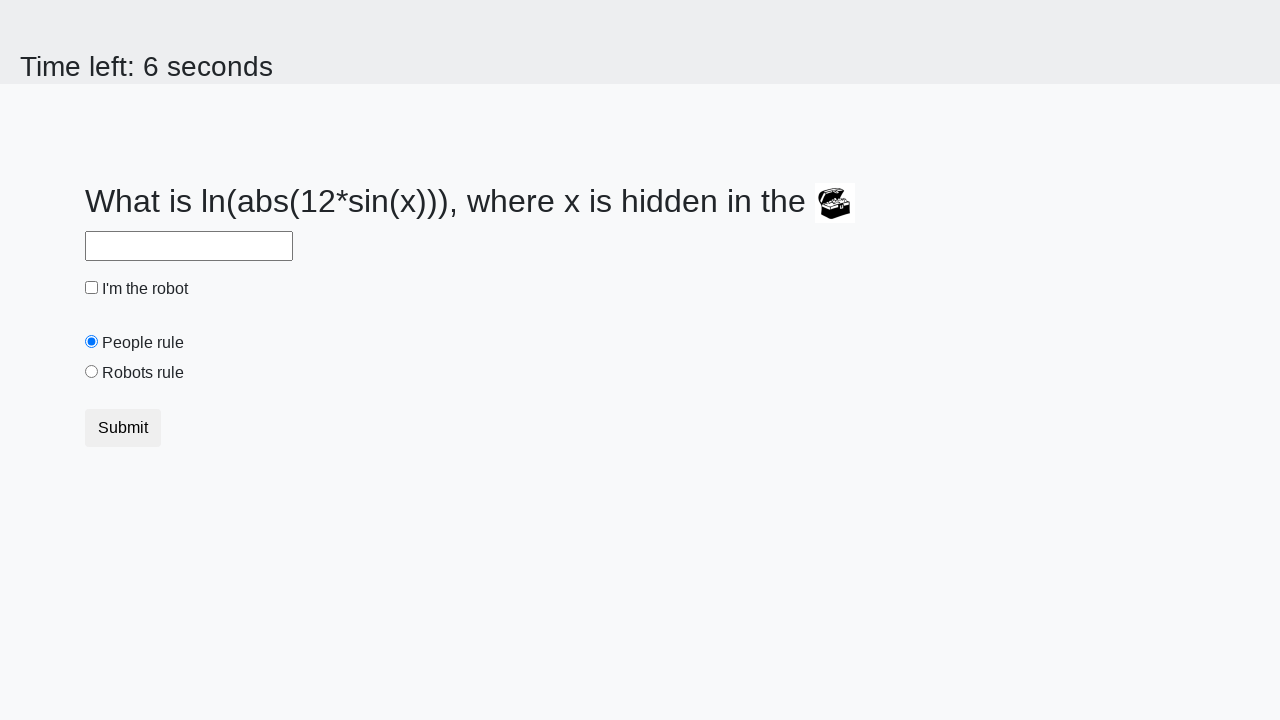

Clicked on answer input field at (189, 246) on #answer
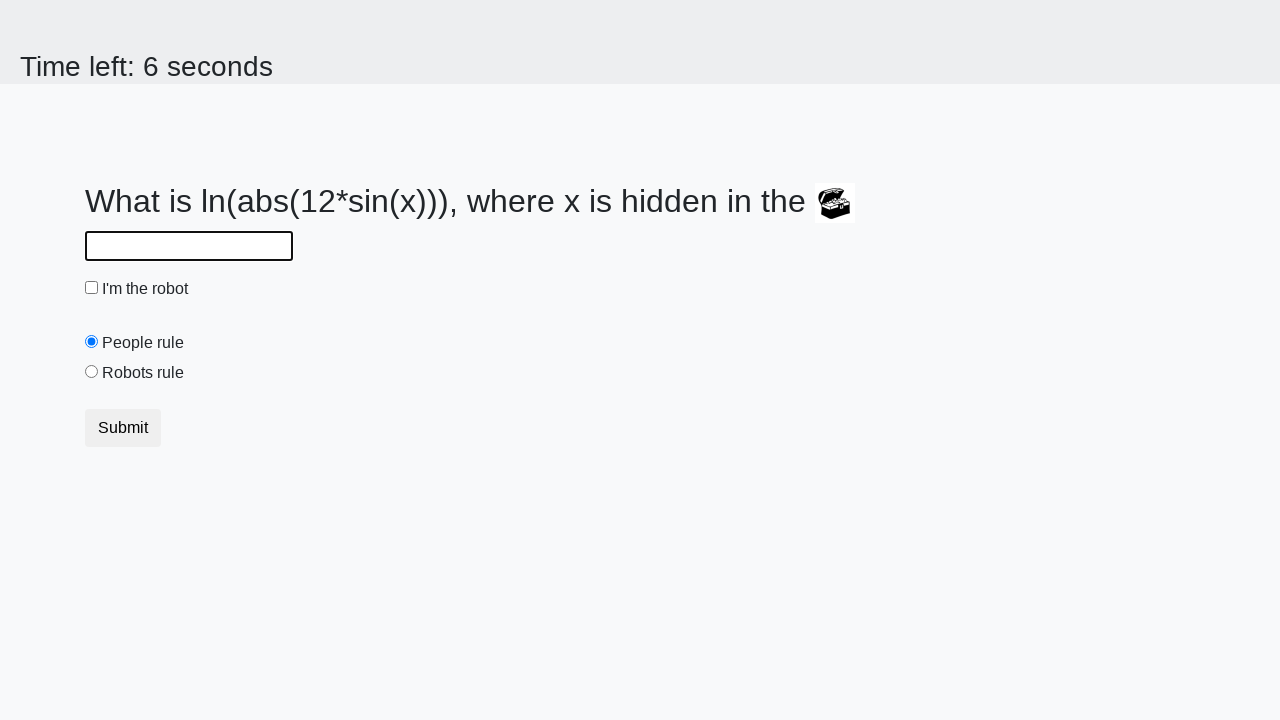

Filled answer field with calculated value: 1.889569042929101 on #answer
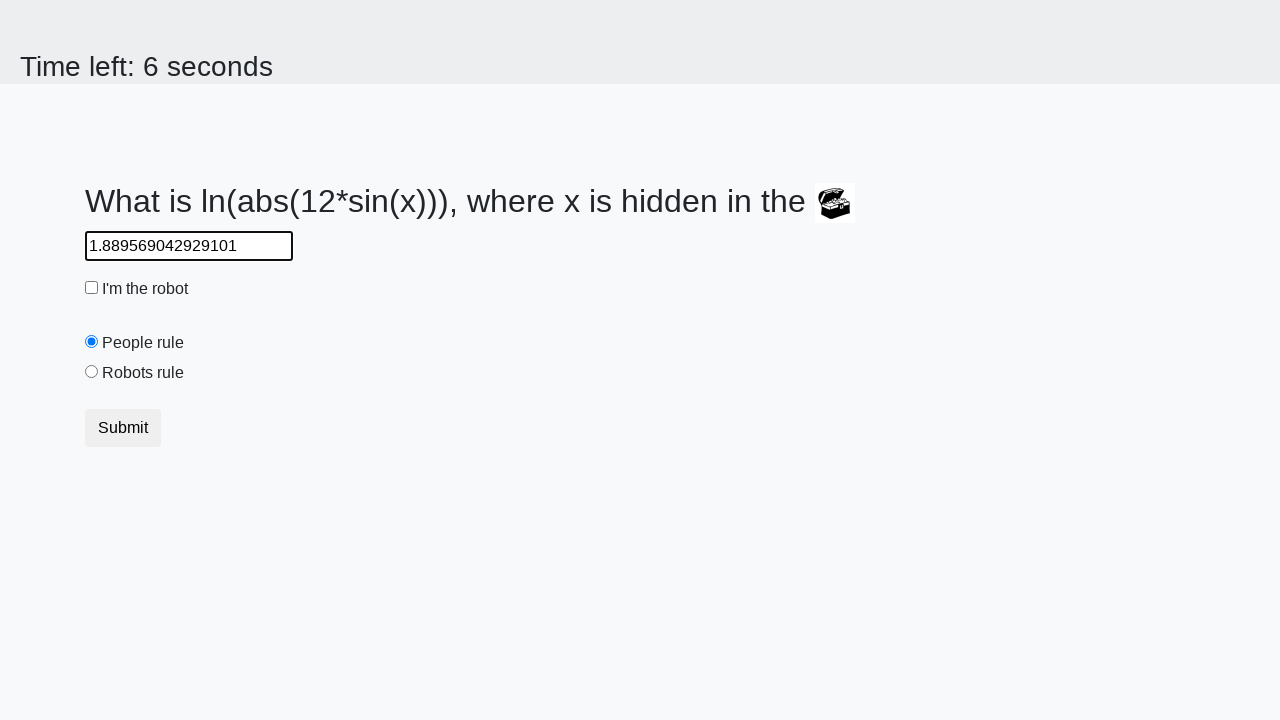

Checked the robot checkbox at (92, 288) on #robotCheckbox
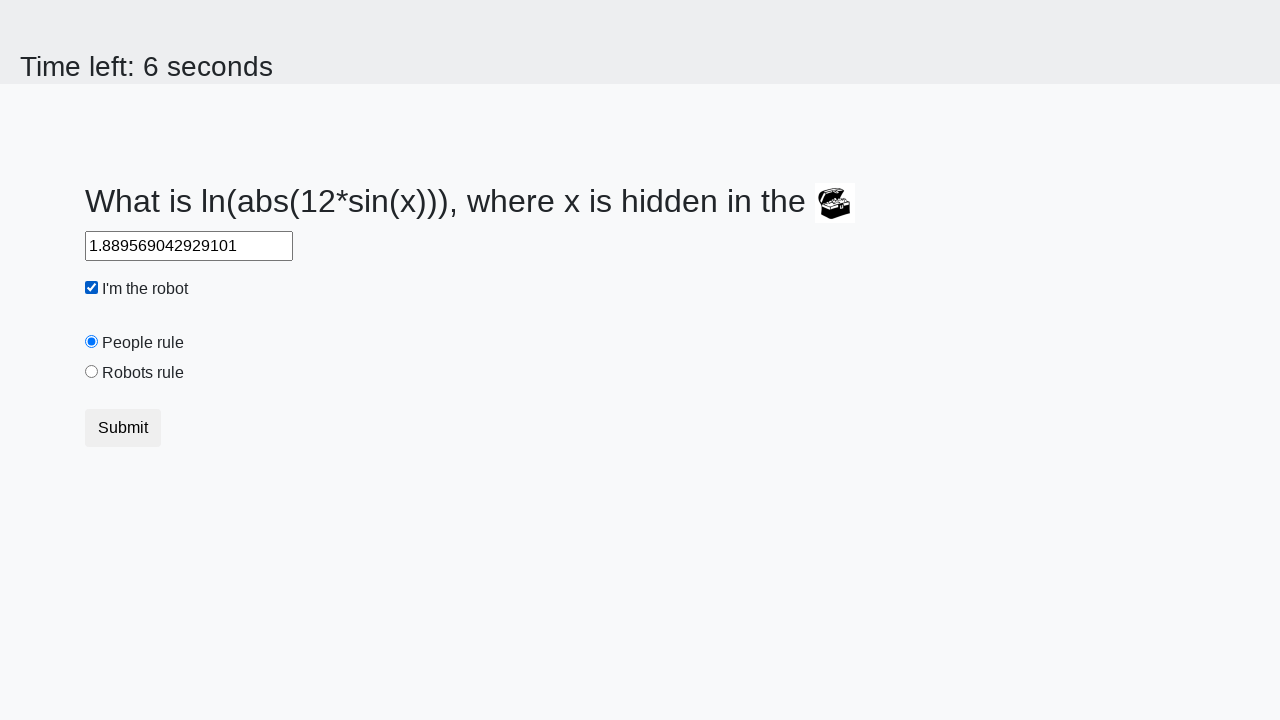

Selected 'robots rule' radio button at (92, 372) on #robotsRule
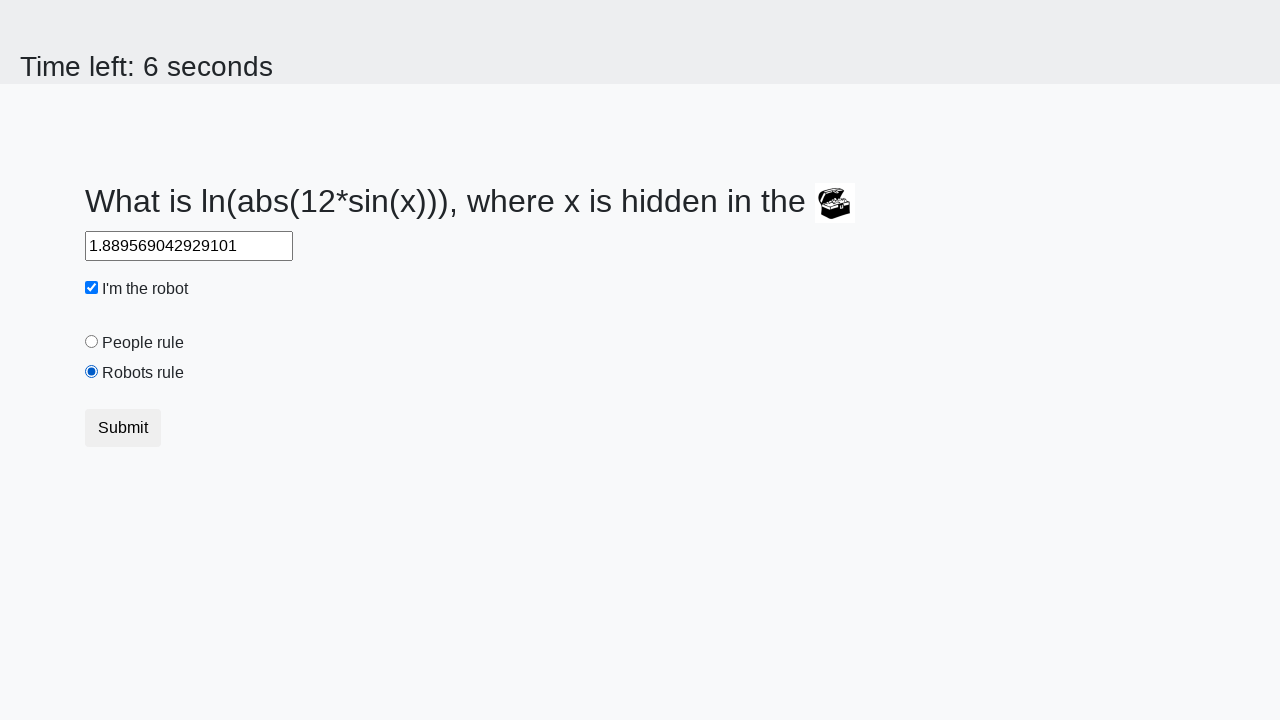

Clicked submit button to submit form at (123, 428) on button.btn.btn-default
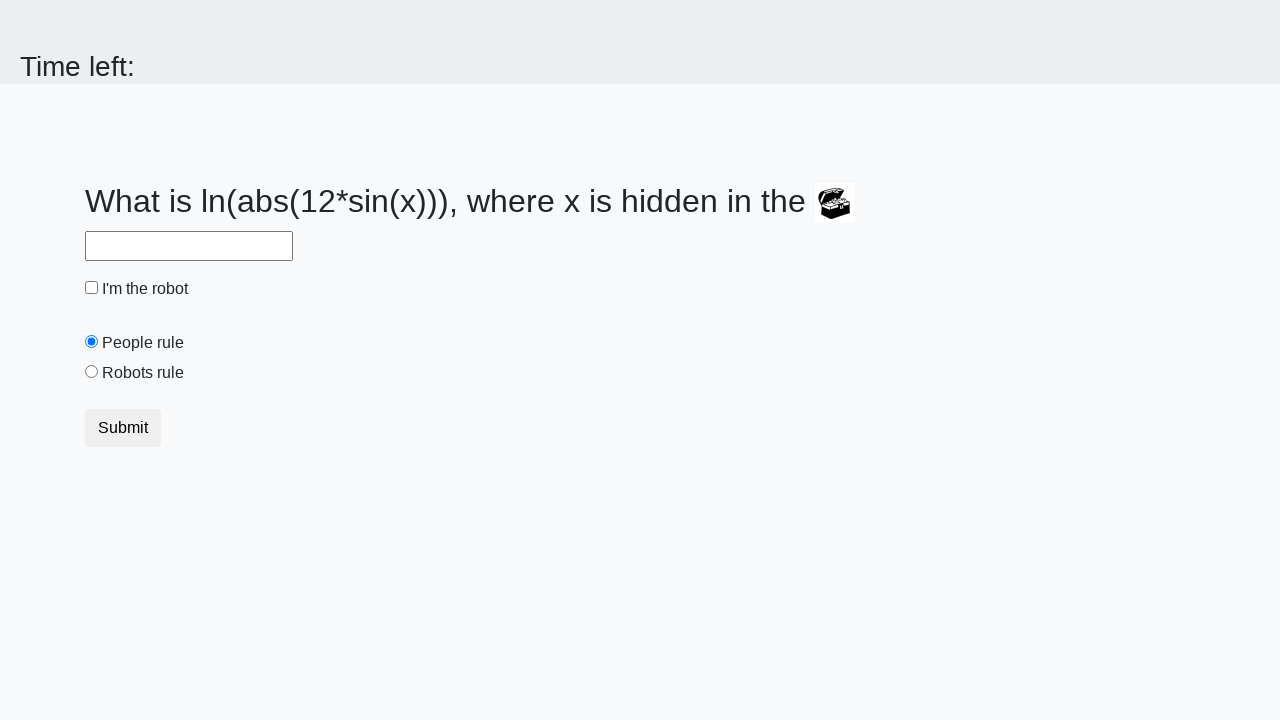

Waited 2 seconds for form submission response
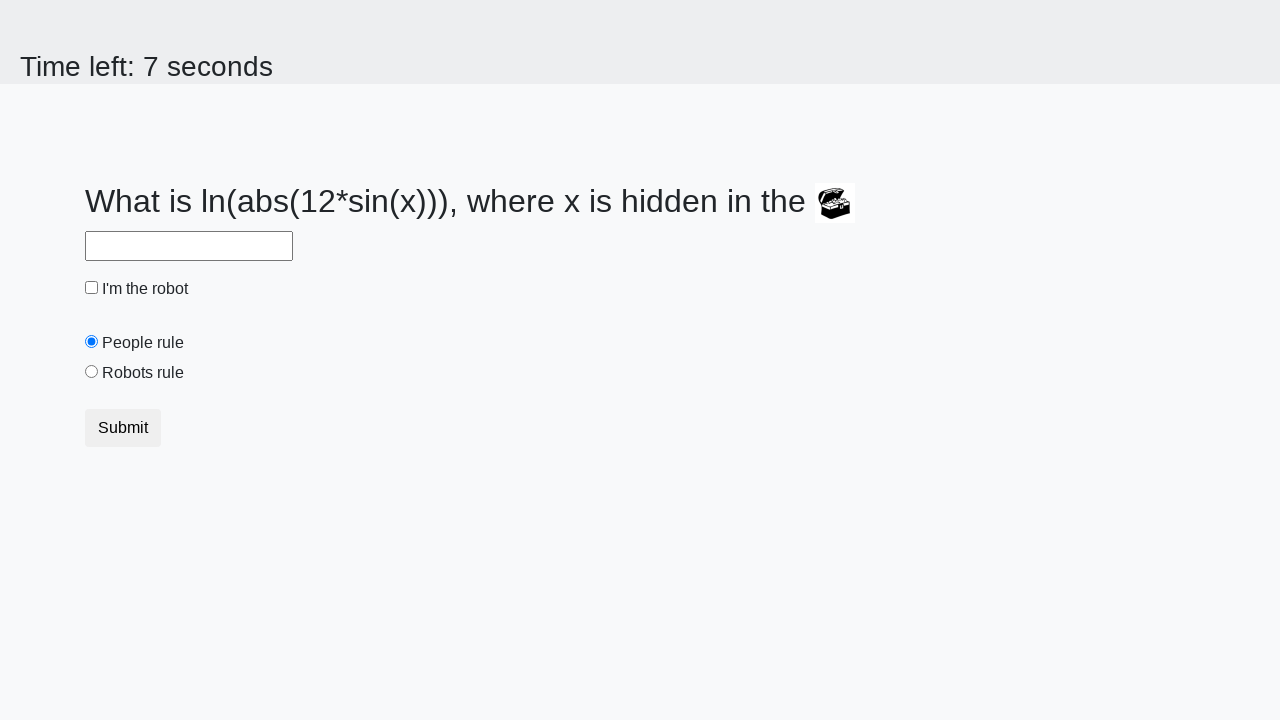

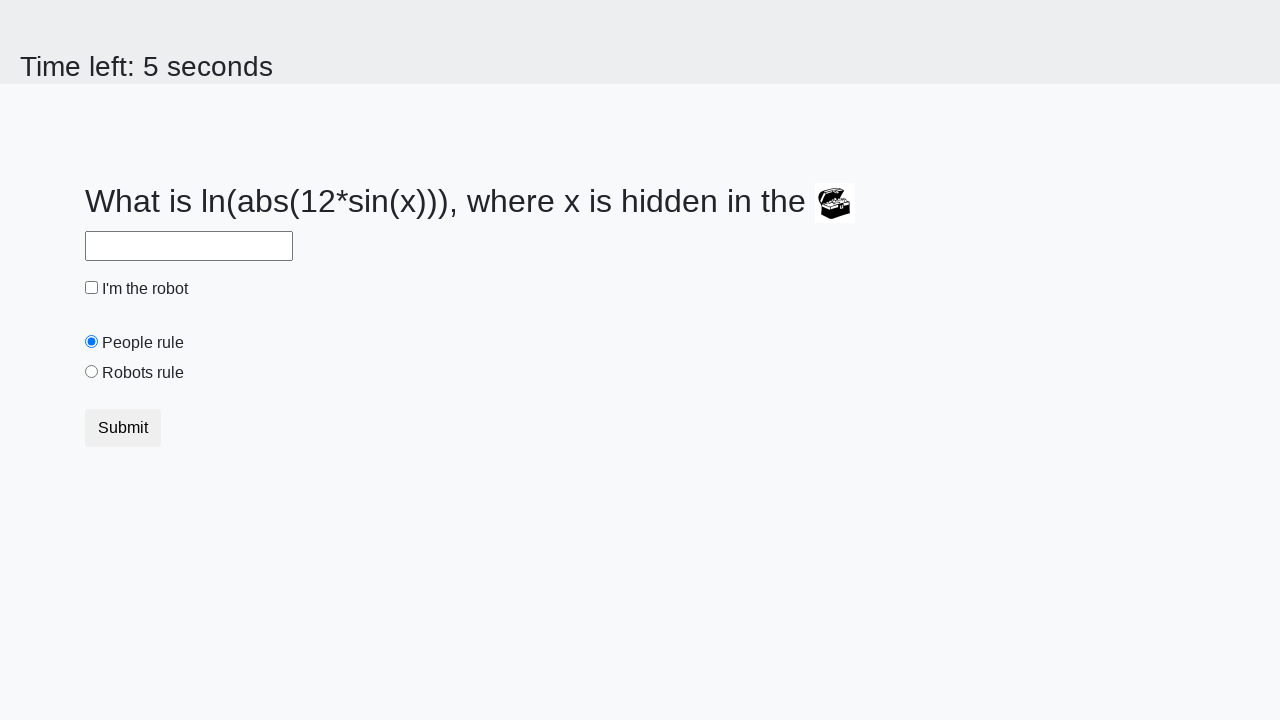